Tests mouse hover functionality by hovering over an element and then clicking a top navigation link

Starting URL: https://www.letskodeit.com/practice

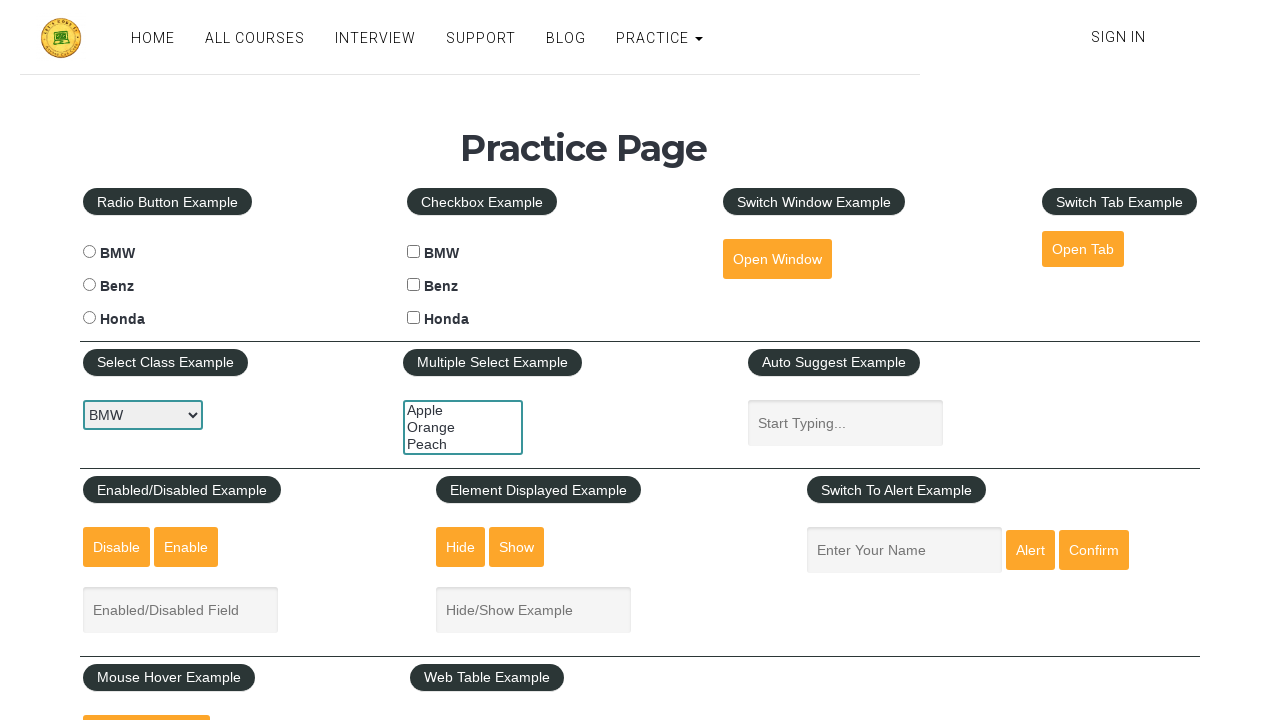

Scrolled down 660 pixels to locate hover element
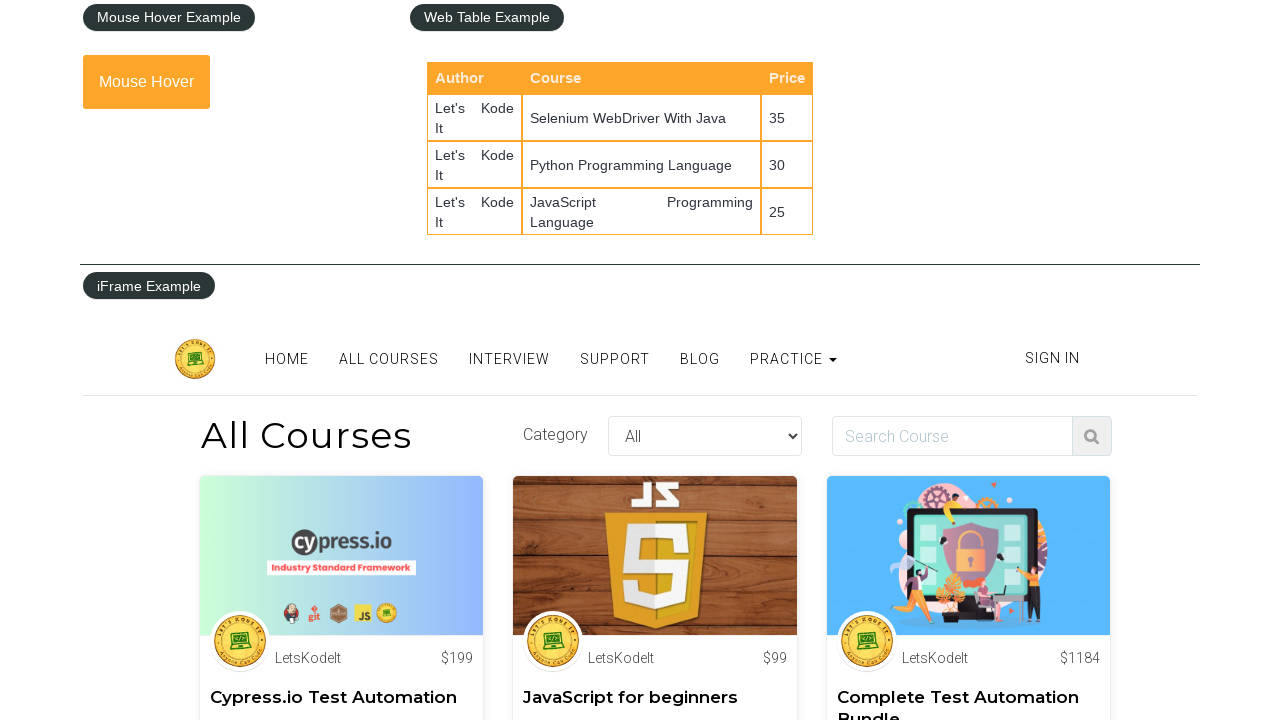

Hovered over mousehover element at (146, 82) on #mousehover
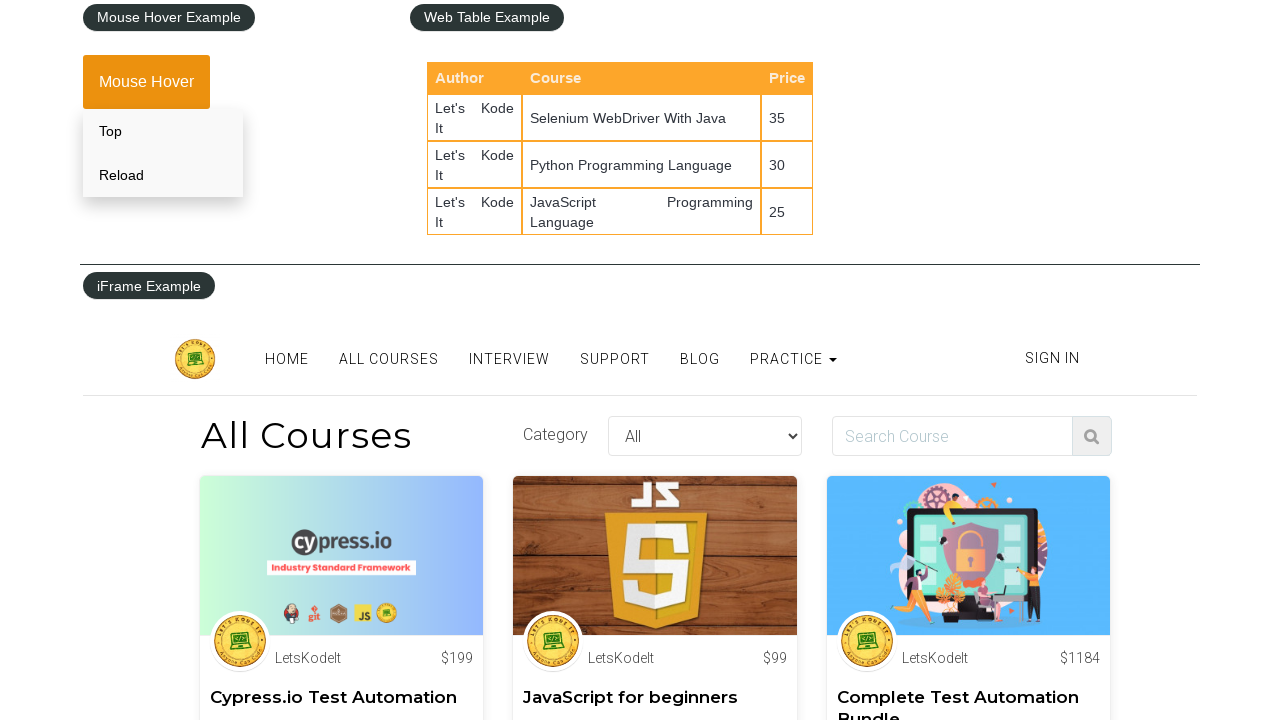

Clicked top navigation link to scroll to top at (163, 131) on xpath=//a[@href="#top"]
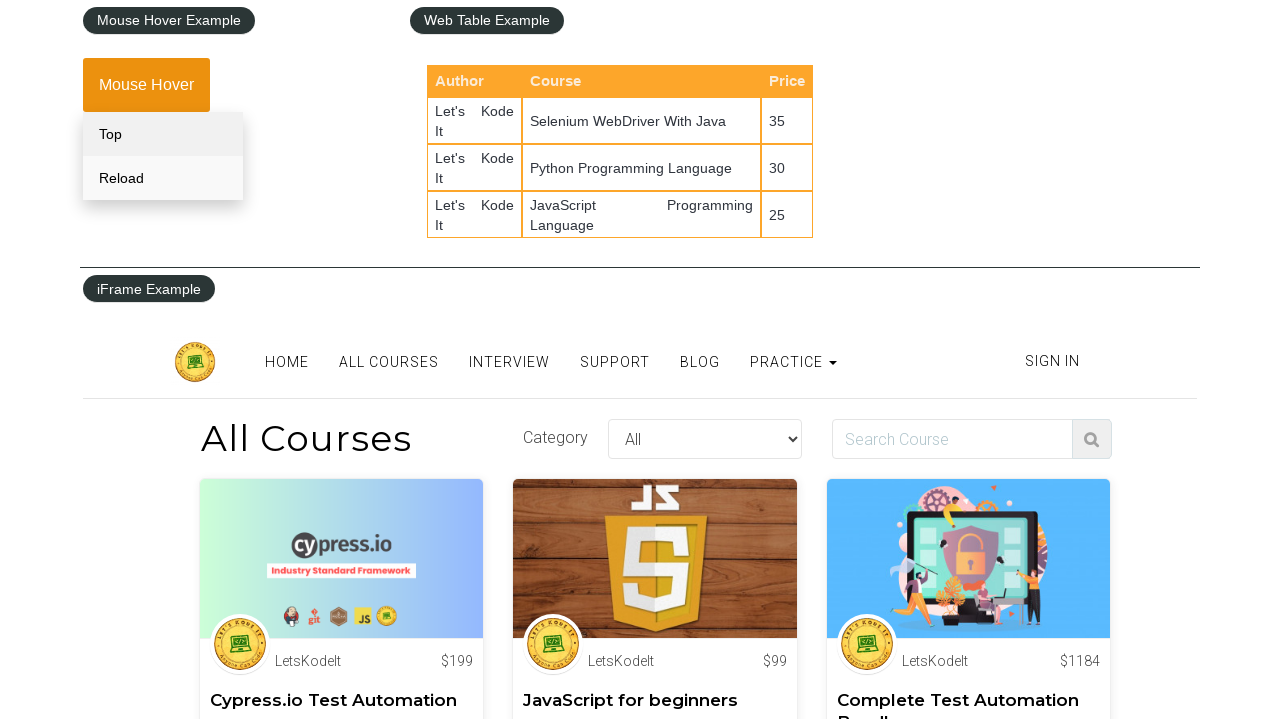

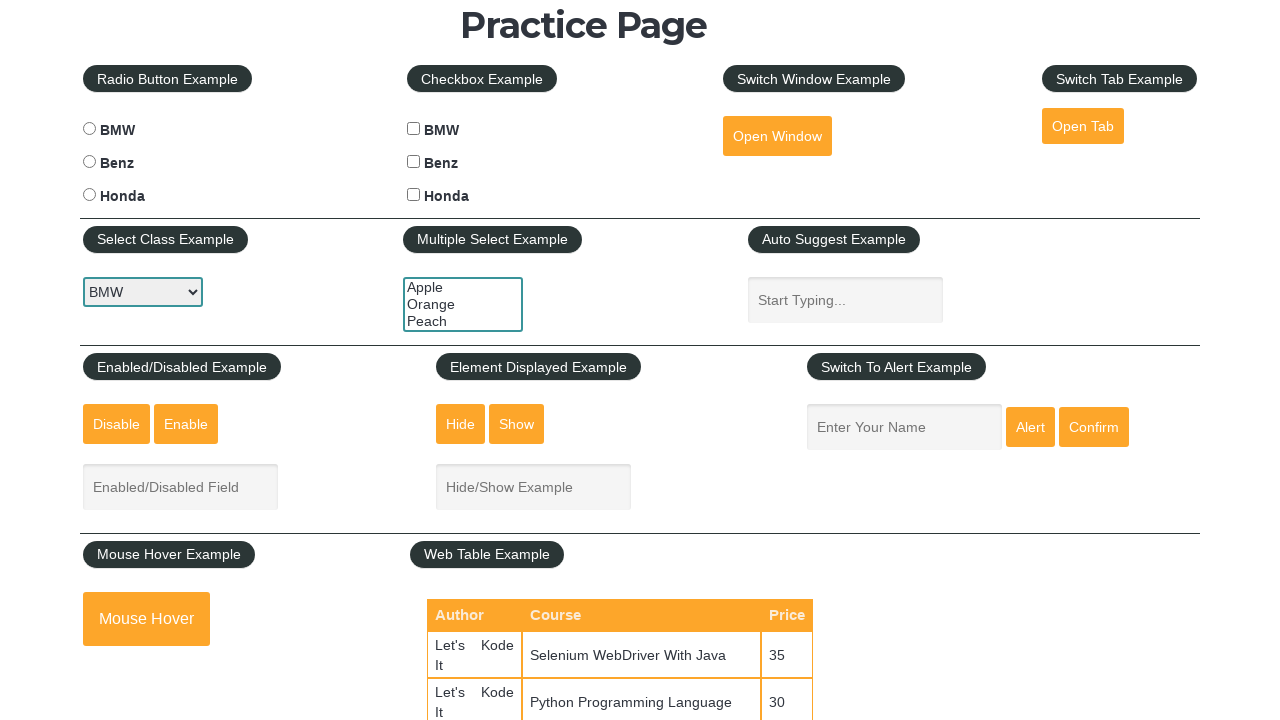